Tests the Word to PDF conversion page by clicking the file upload button to trigger the file picker dialog

Starting URL: https://www.ilovepdf.com/word_to_pdf

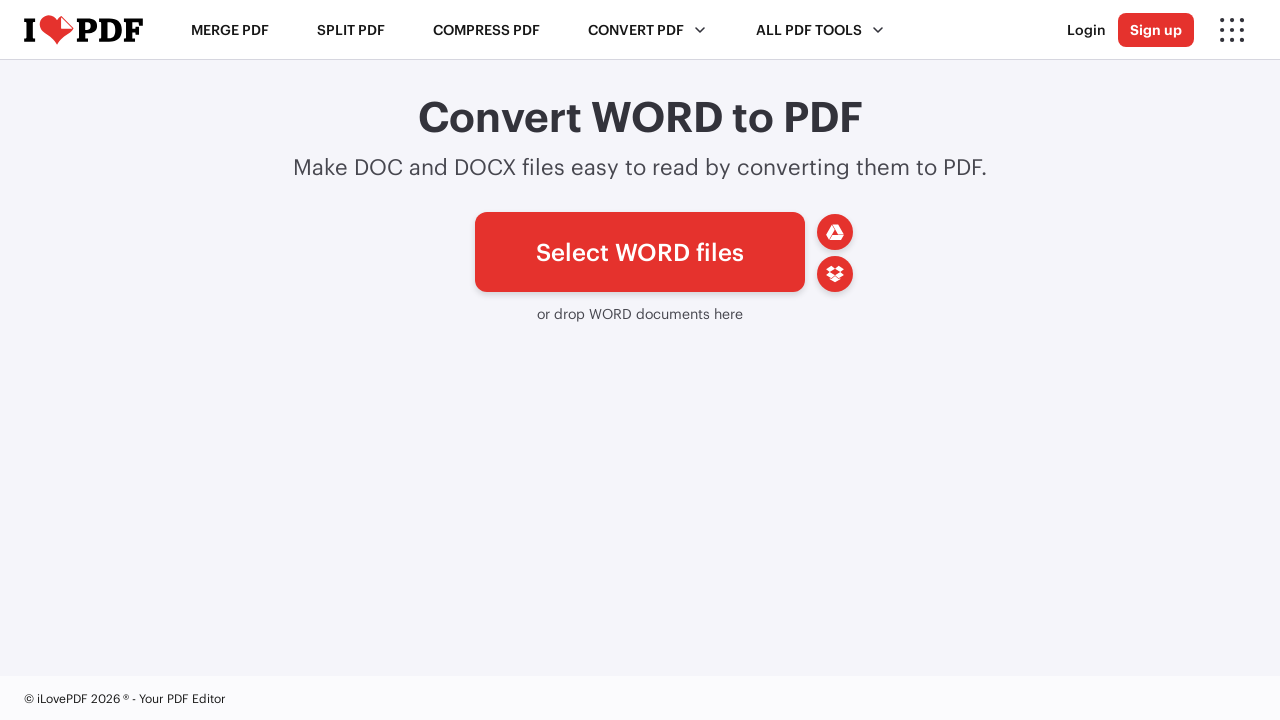

File picker button became visible
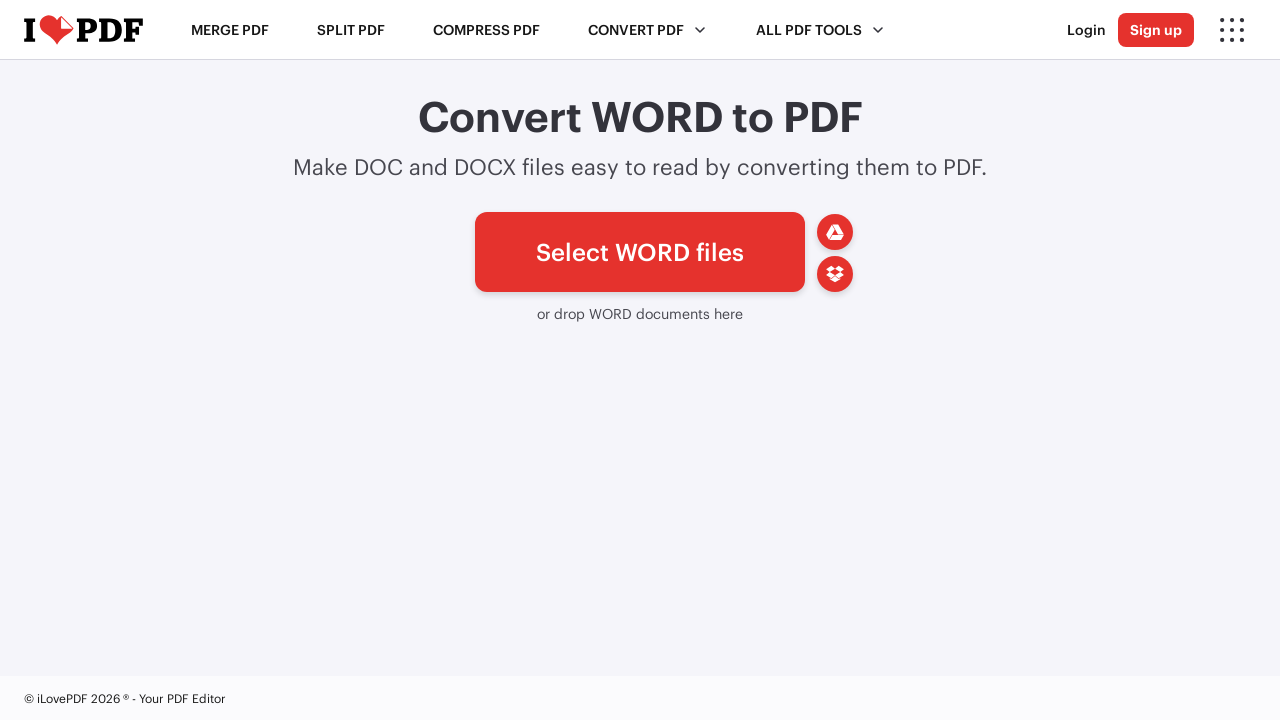

Clicked file upload button to trigger file picker dialog at (640, 252) on #pickfiles
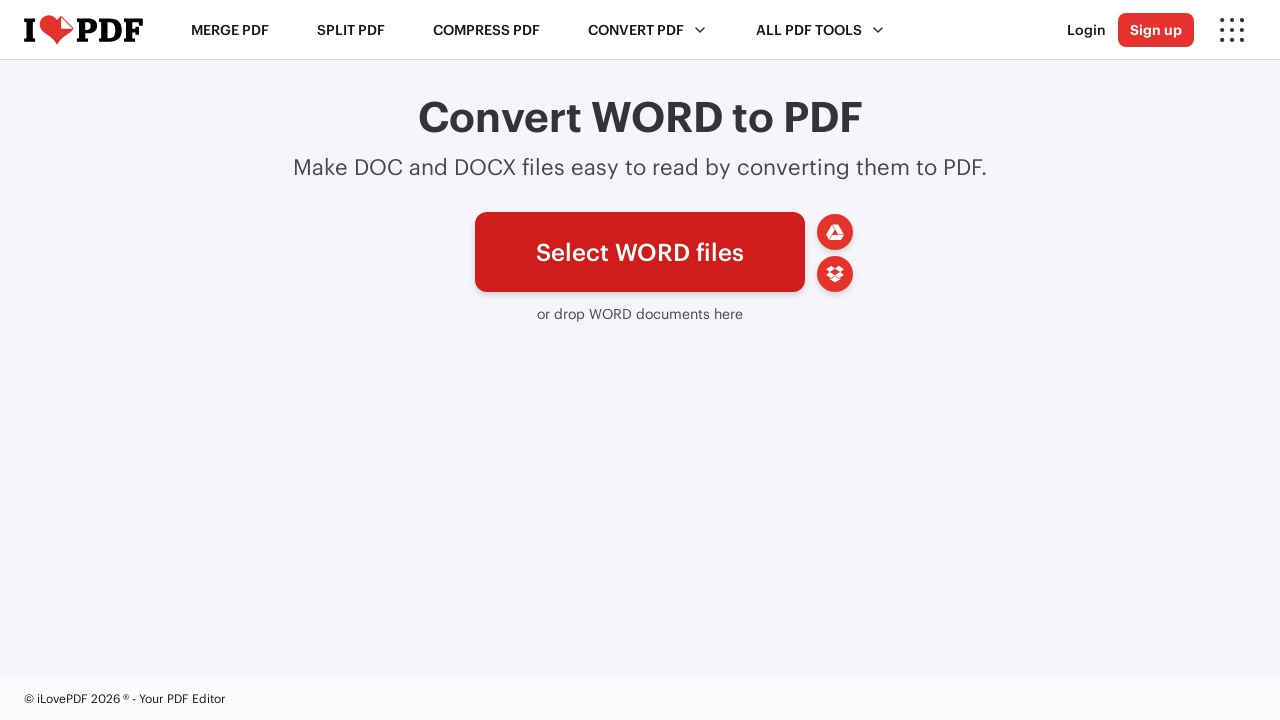

Waited for file dialog to appear
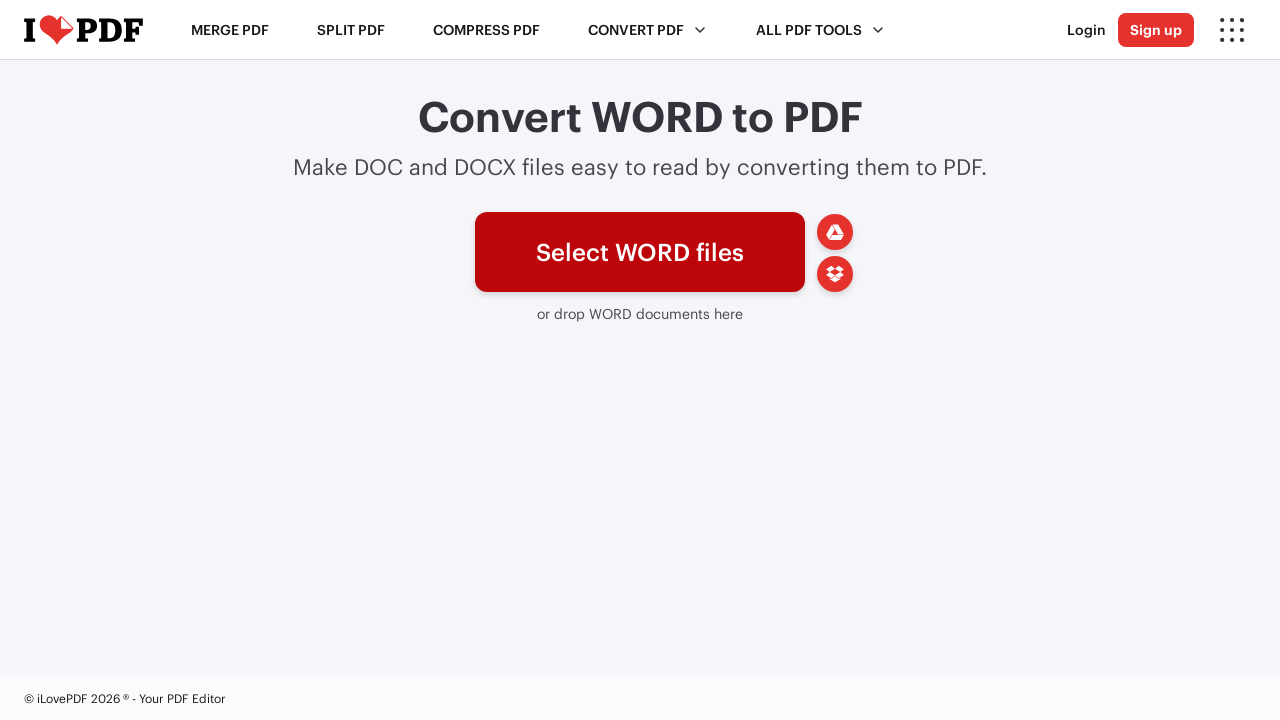

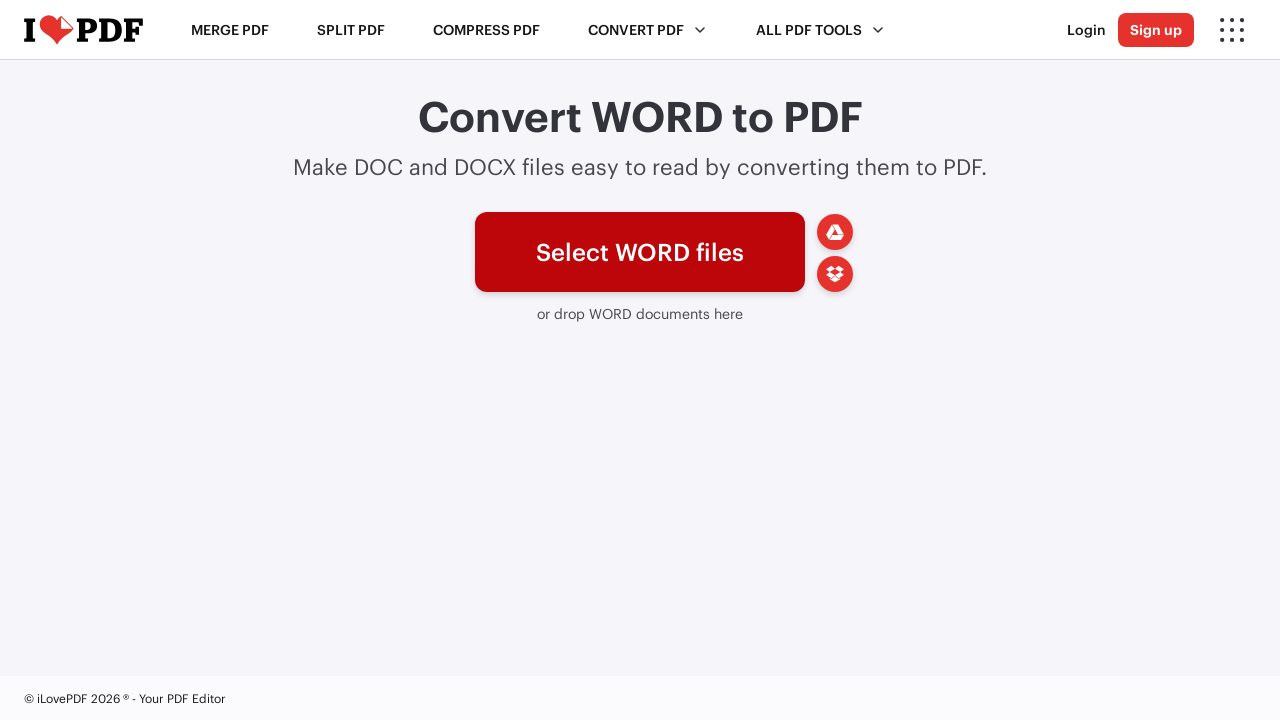